Tests exit intent by moving mouse to trigger modal popup

Starting URL: http://the-internet.herokuapp.com/exit_intent

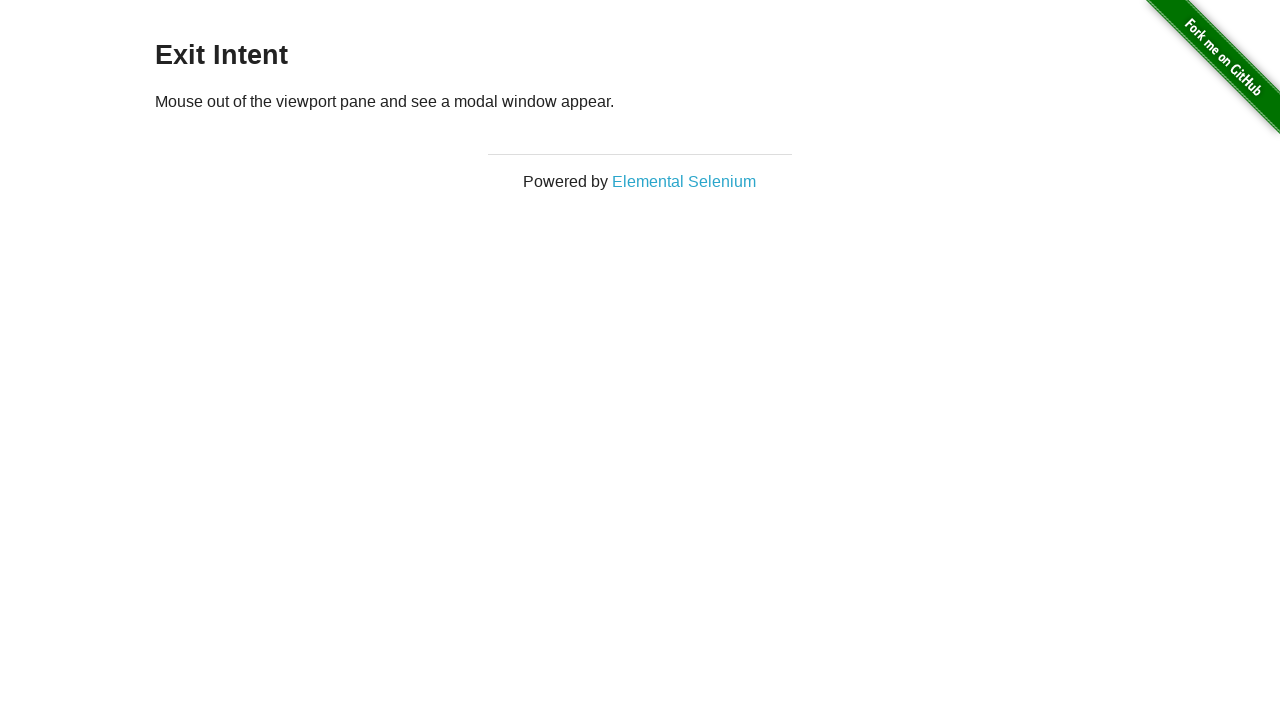

Moved mouse to edge of viewport at coordinates (500, 0) at (500, 0)
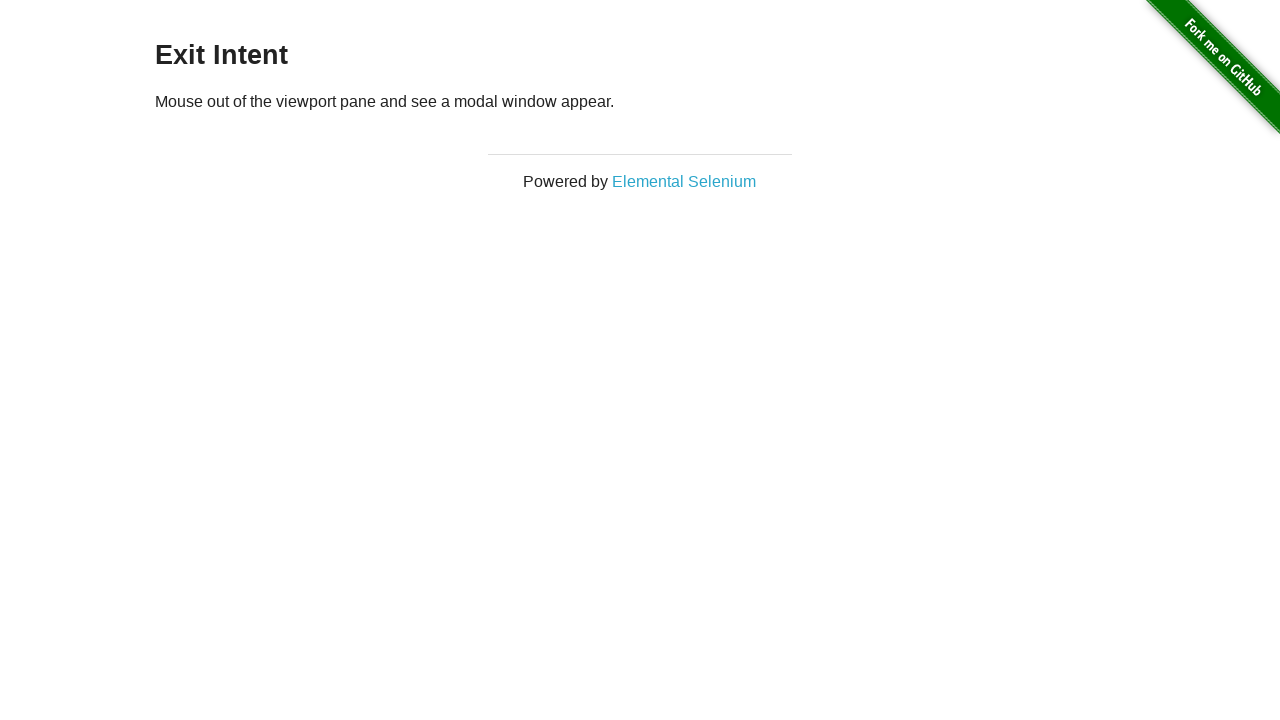

Moved mouse outside viewport to trigger exit intent at (500, -100)
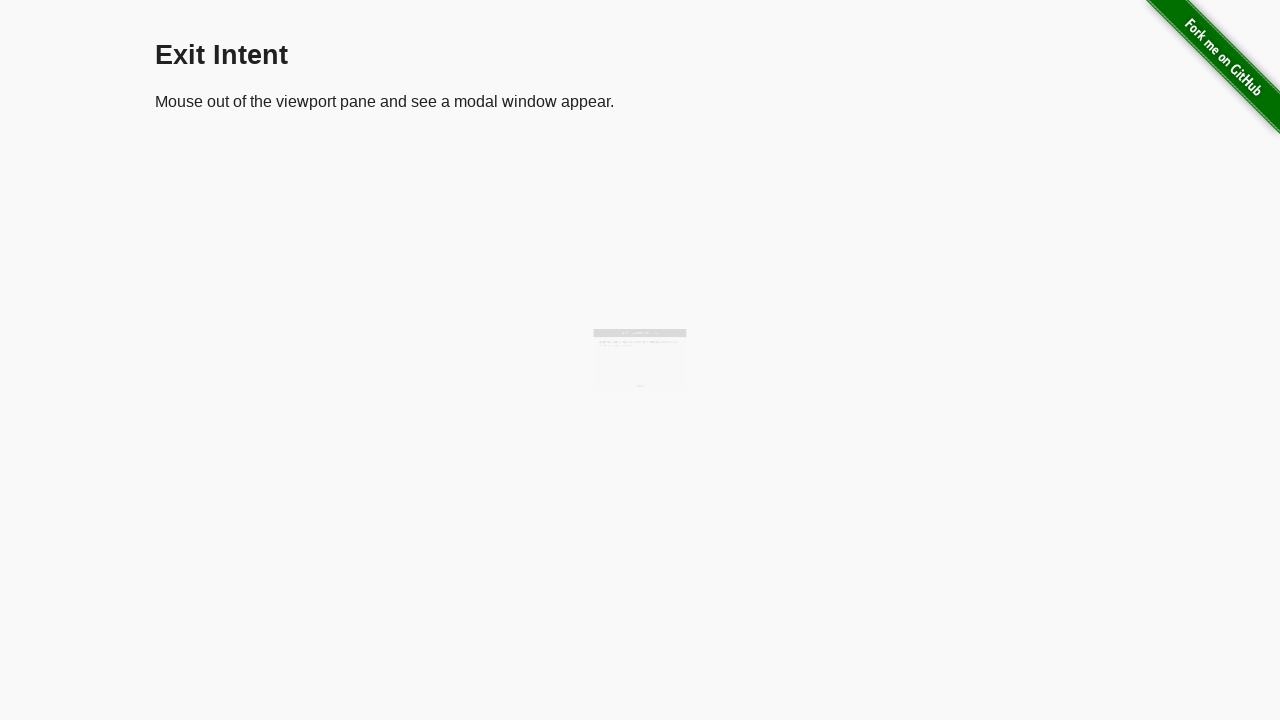

Exit intent modal appeared
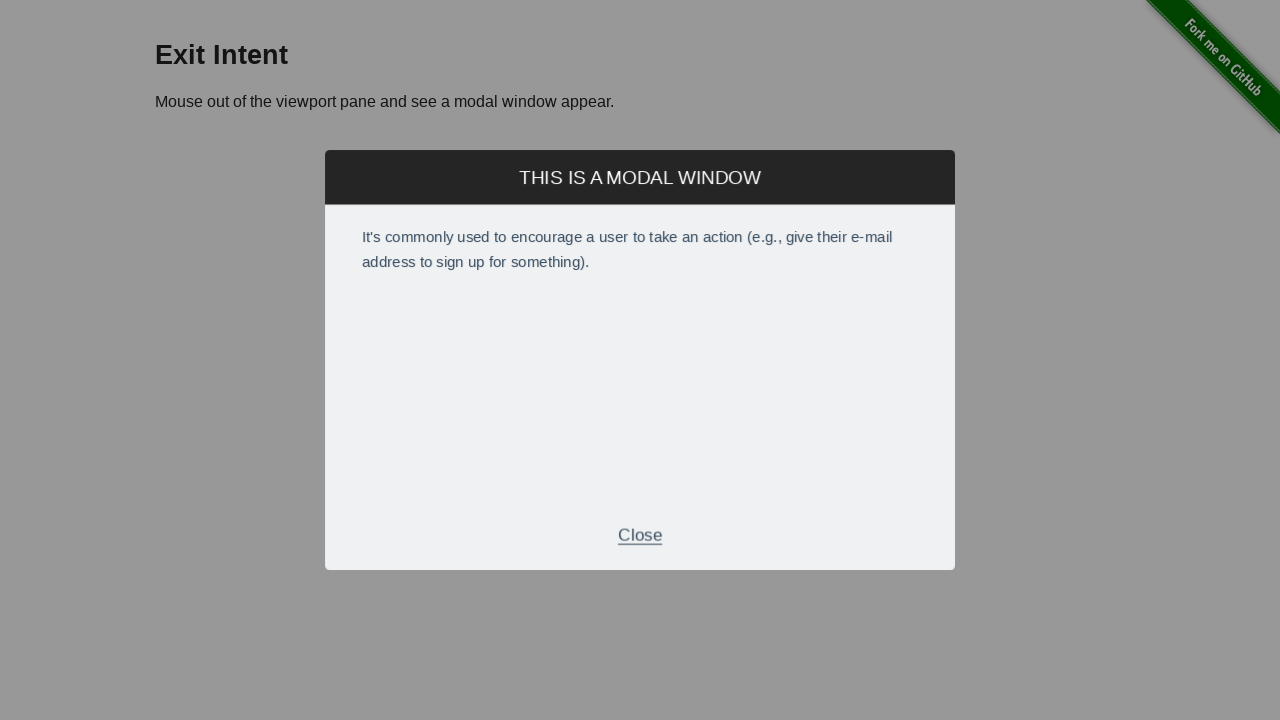

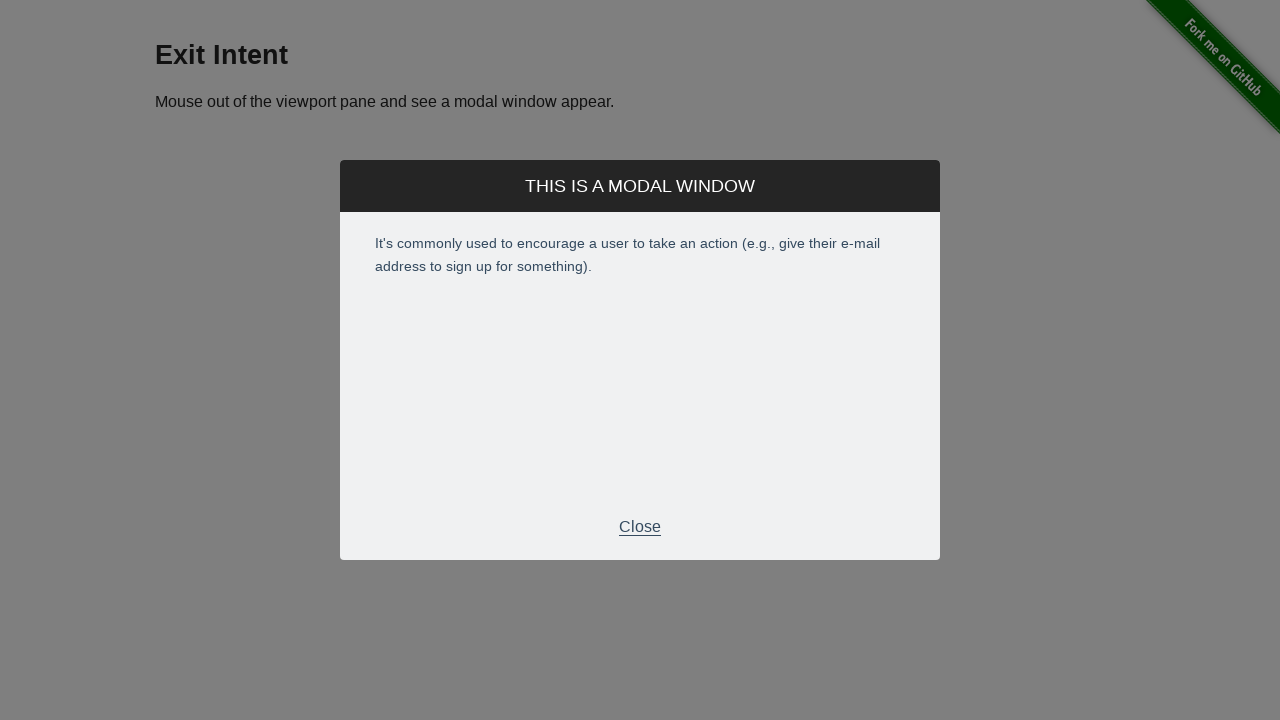